Navigates to OLX rental listings page for Kozhikode and verifies that property listings with titles, prices, and details are displayed.

Starting URL: https://www.olx.in/kozhikode_g4058877/for-rent-houses-apartments_c1723

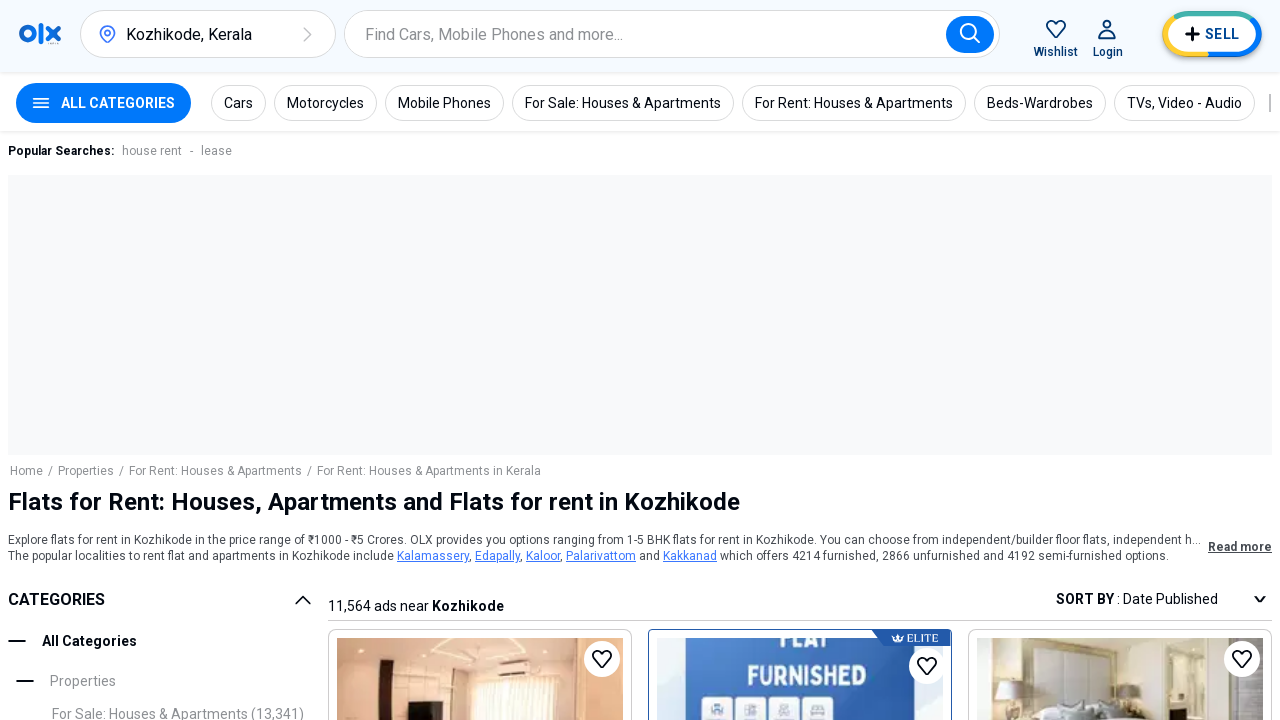

Waited for property listing titles to load on OLX rental listings page
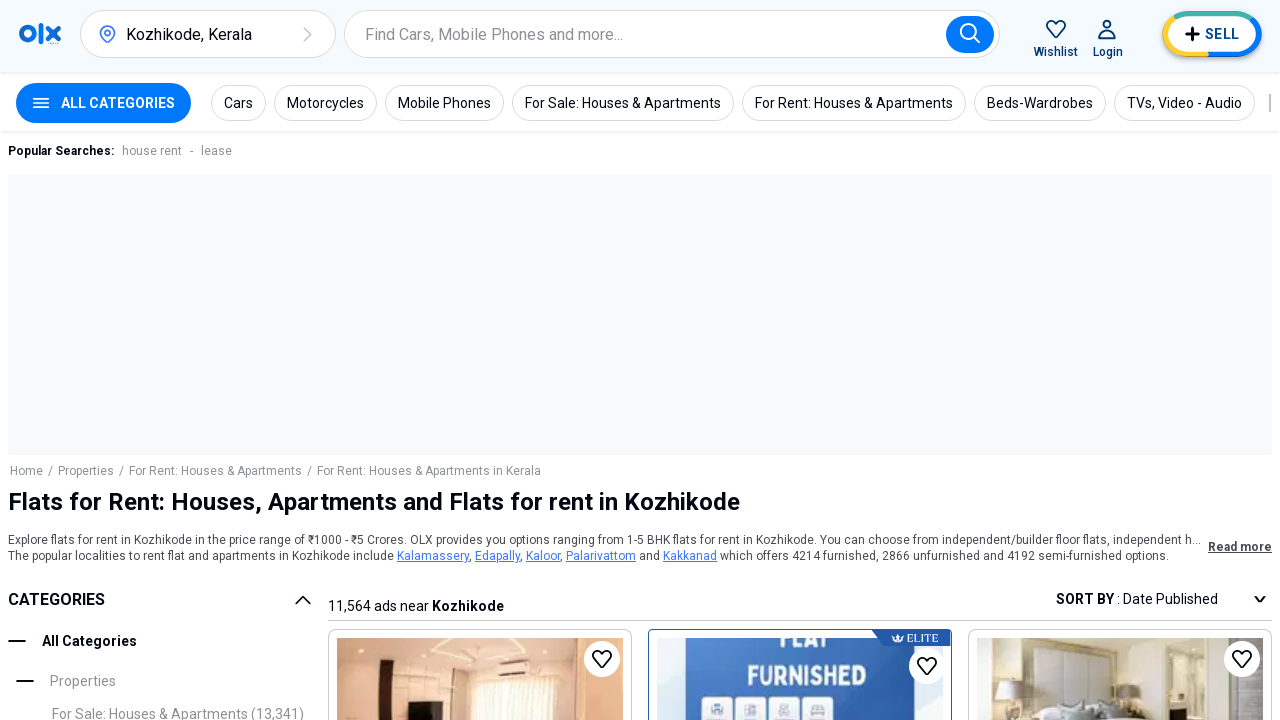

Verified that property prices are displayed
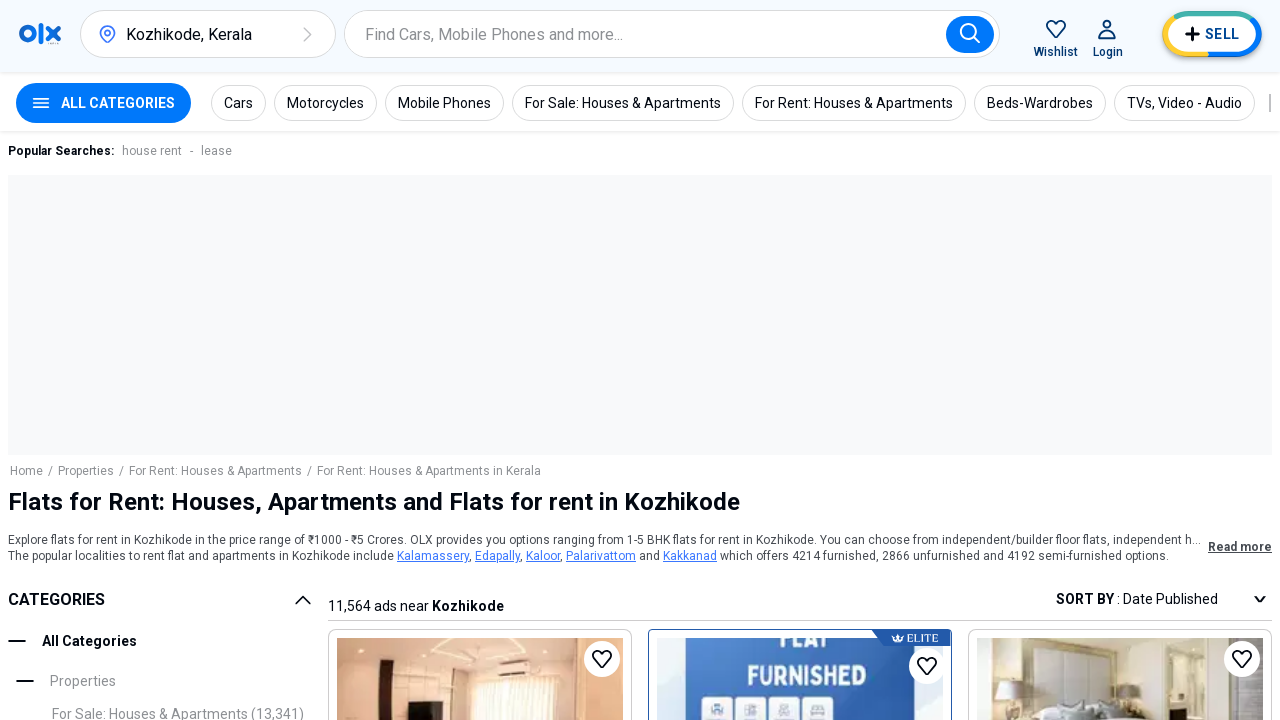

Verified that property details are displayed
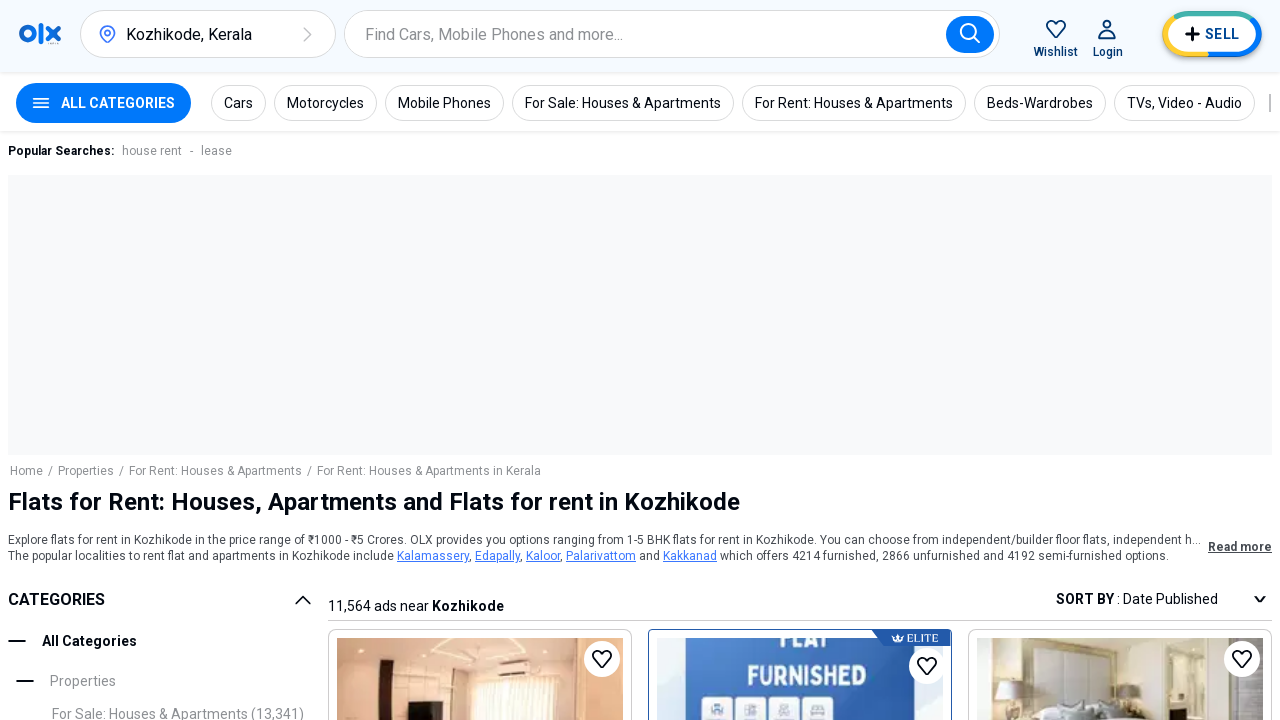

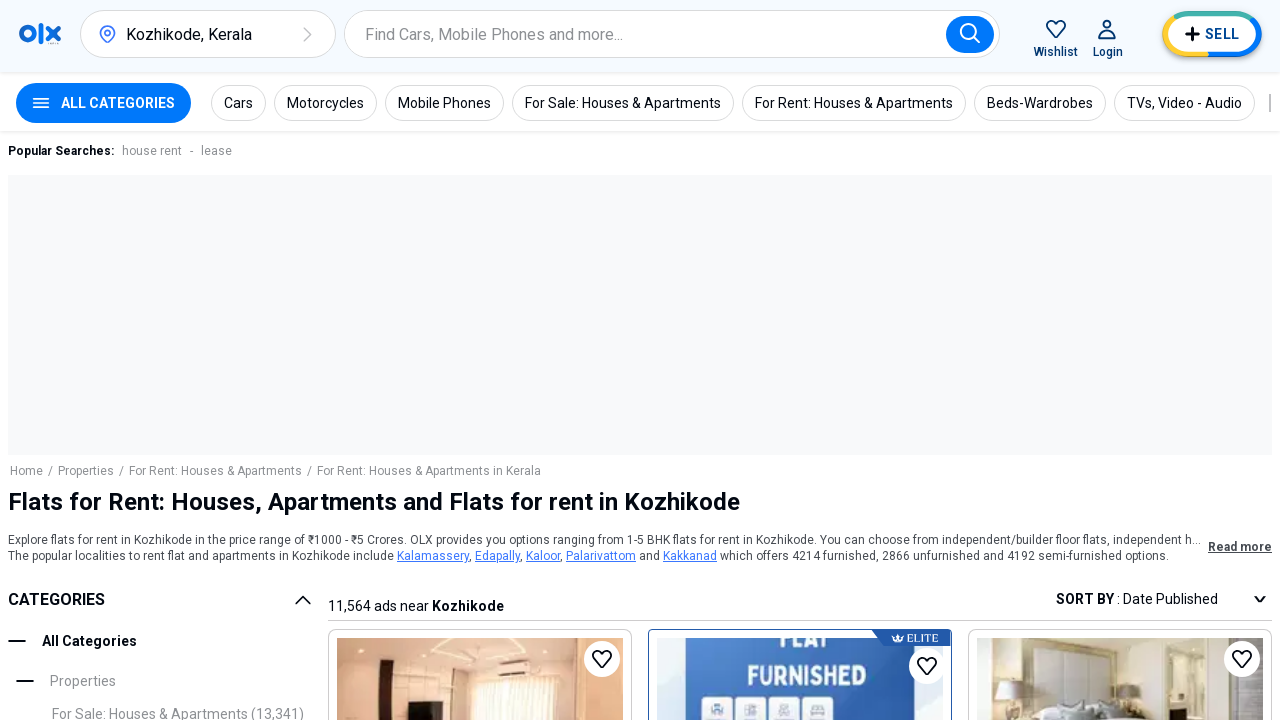